Demonstrates mouse release action by performing click-and-hold, moving to target, and then releasing the mouse button

Starting URL: https://crossbrowsertesting.github.io/drag-and-drop

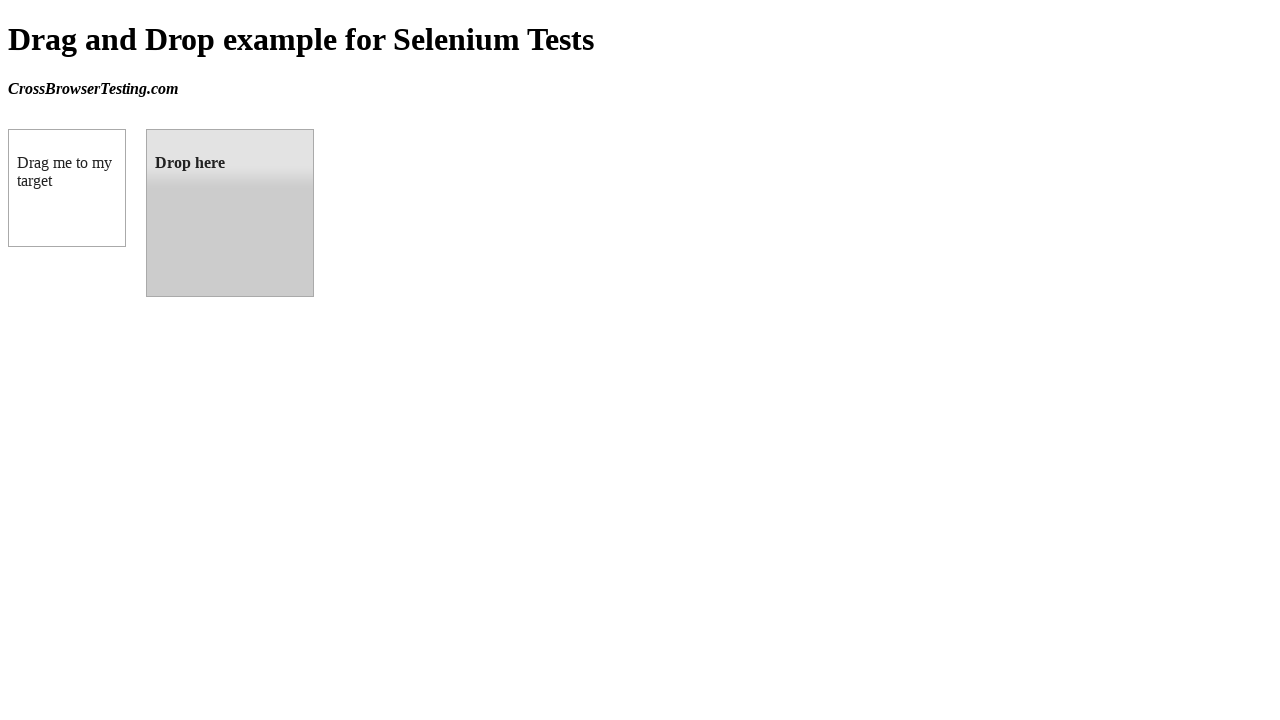

Located source draggable element
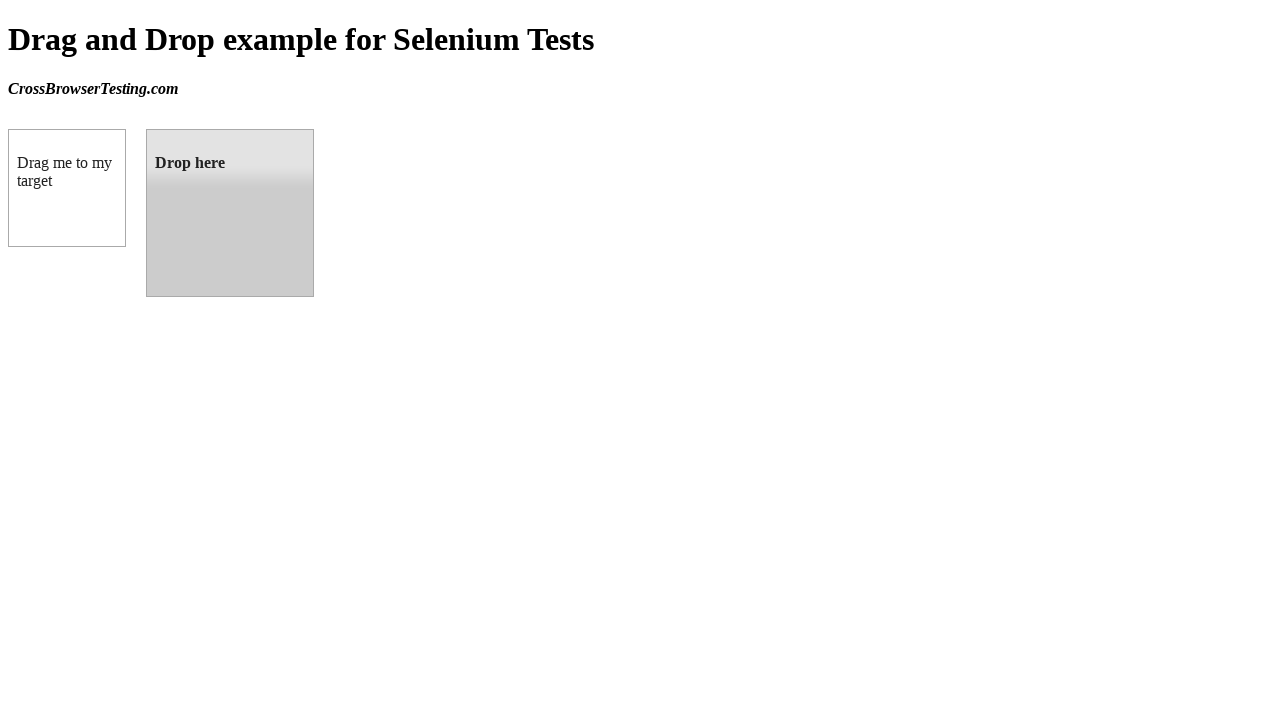

Located target droppable element
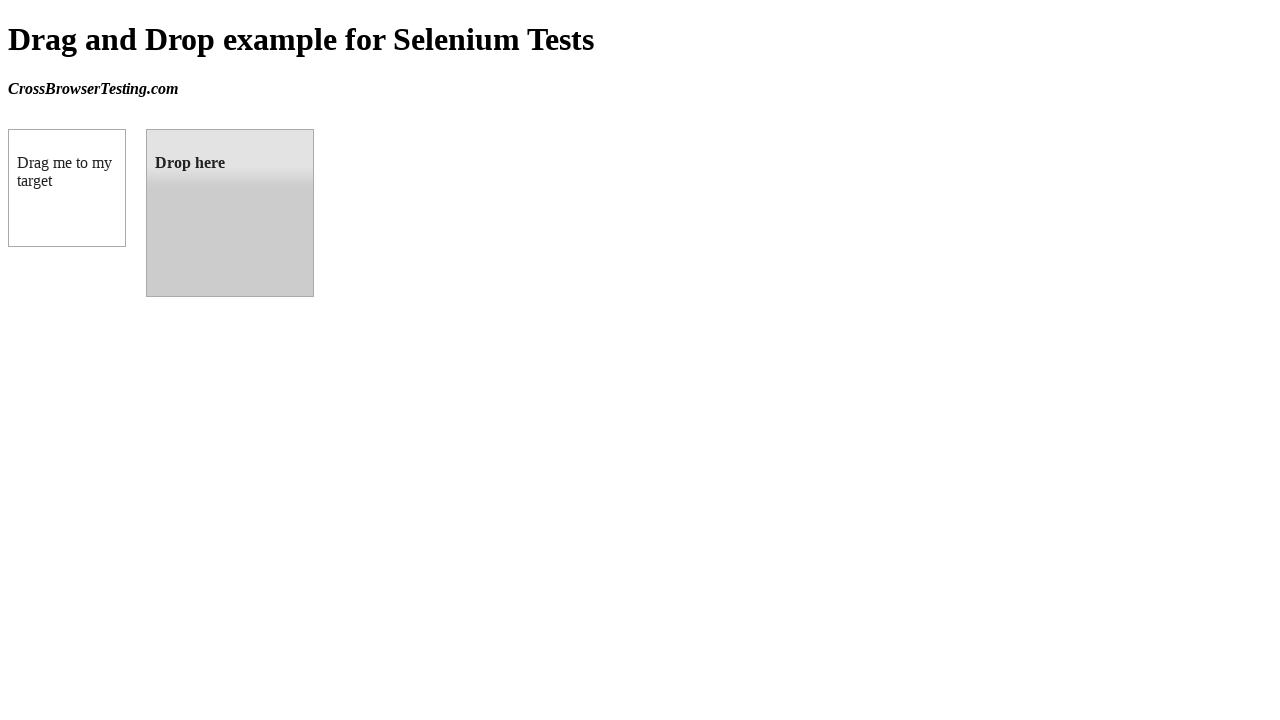

Retrieved bounding box for source element
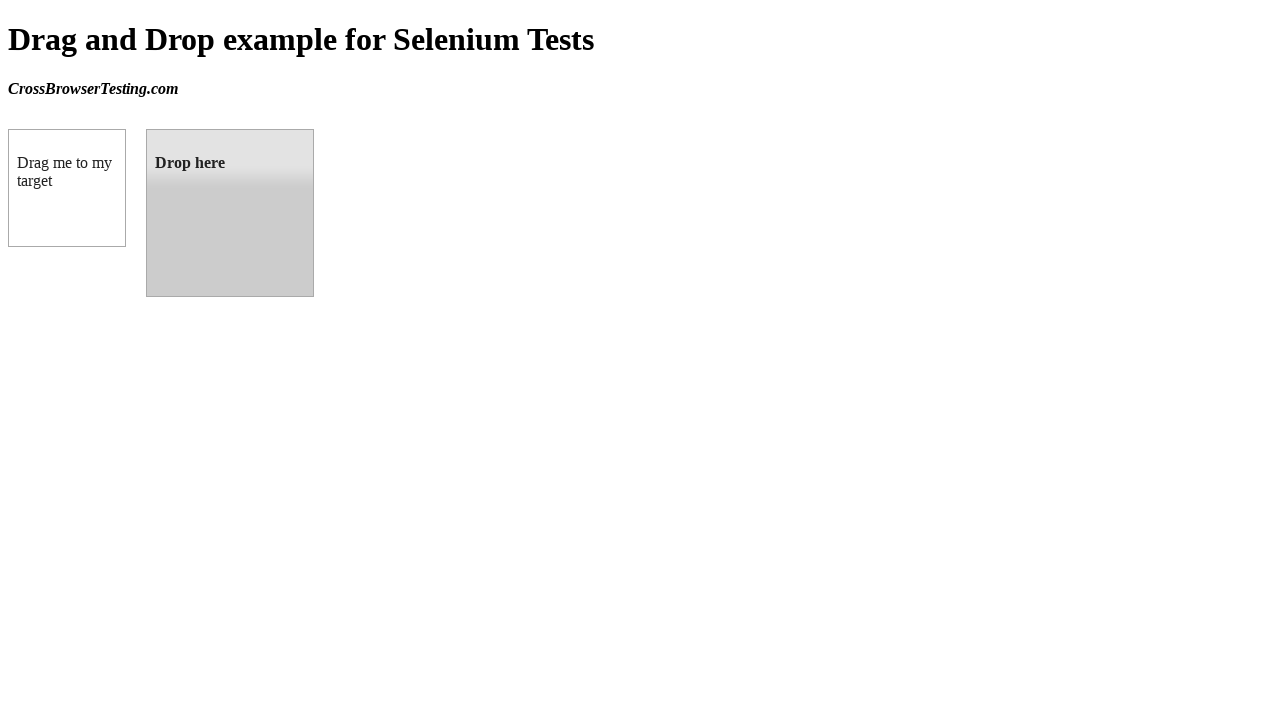

Retrieved bounding box for target element
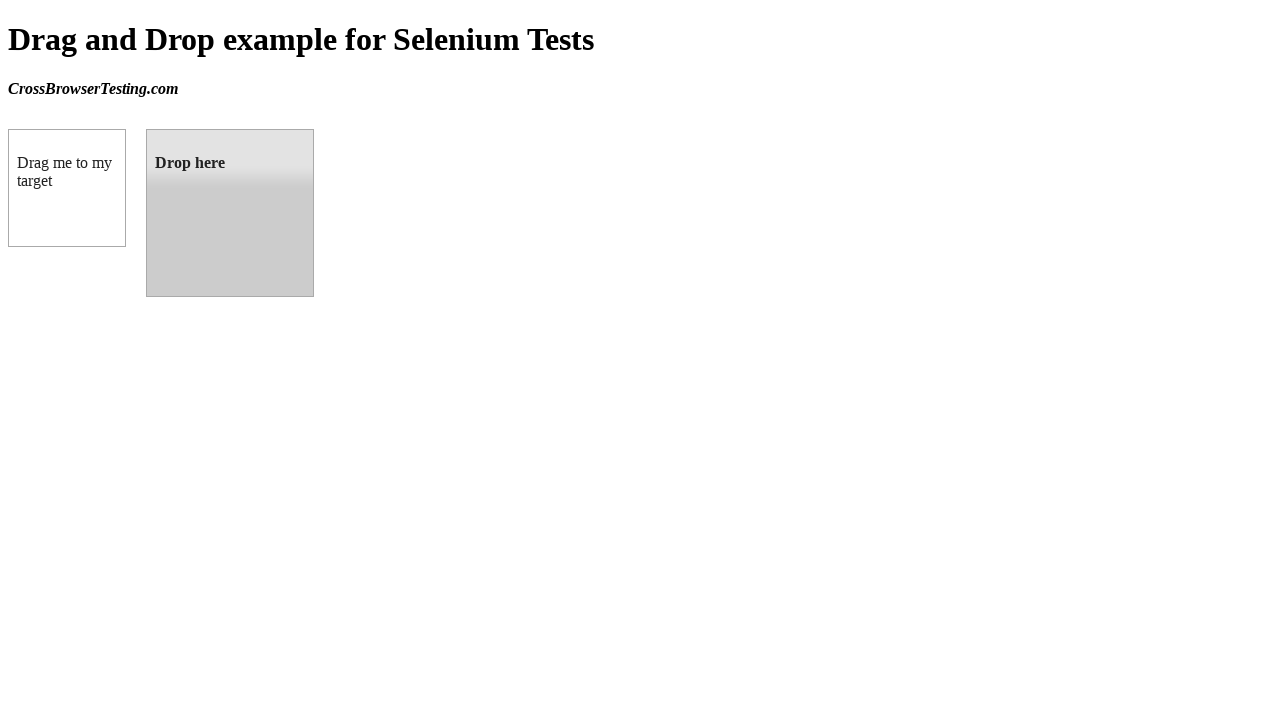

Moved mouse to center of source element at (67, 188)
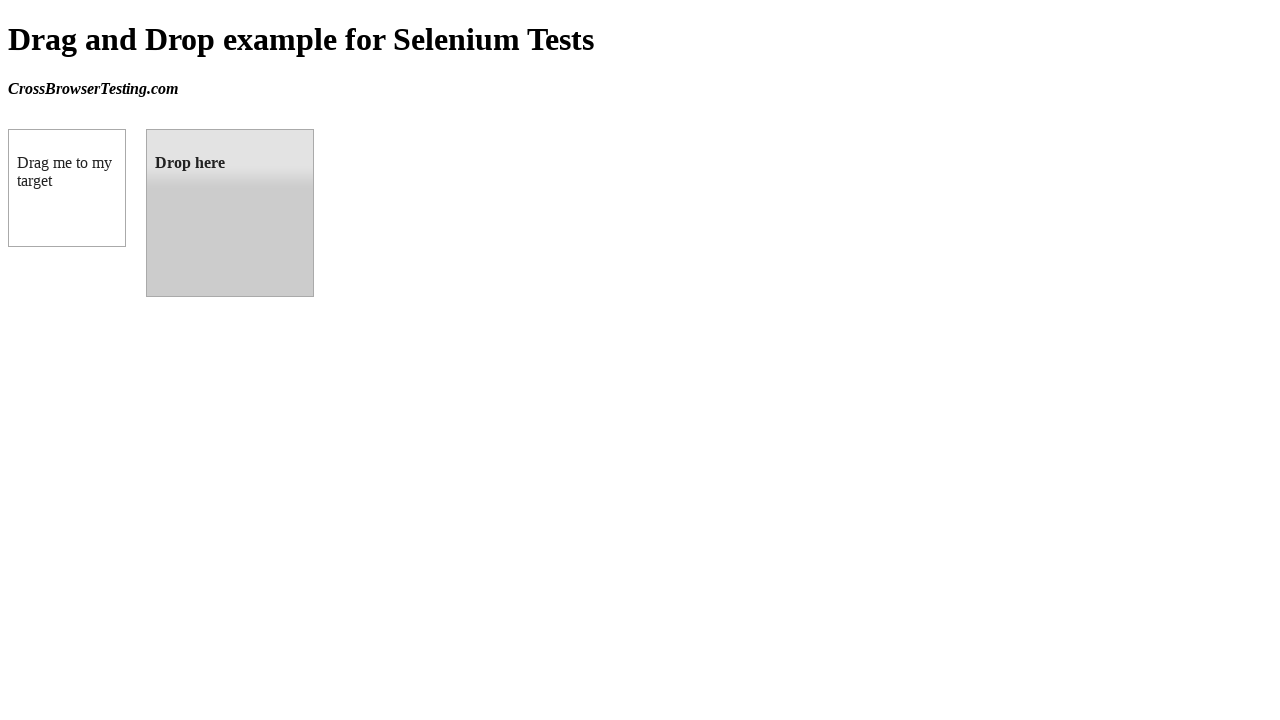

Pressed and held mouse button on source element at (67, 188)
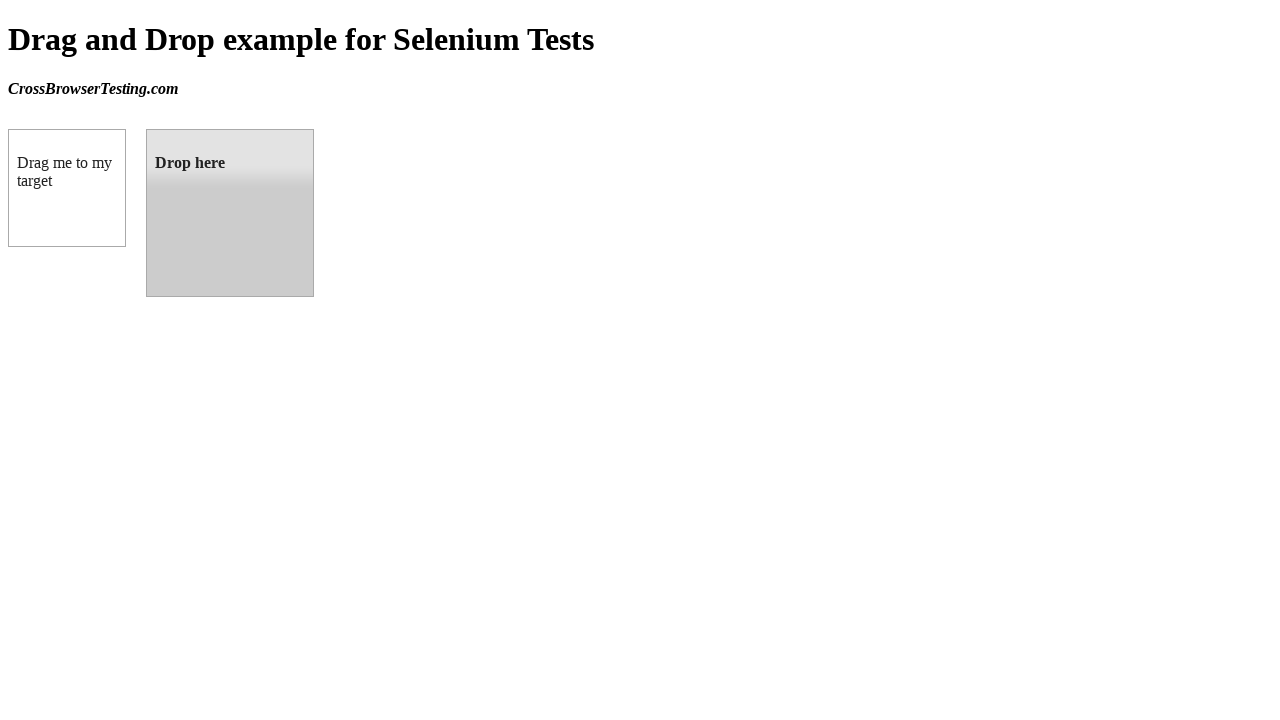

Moved mouse to center of target element while holding button at (230, 213)
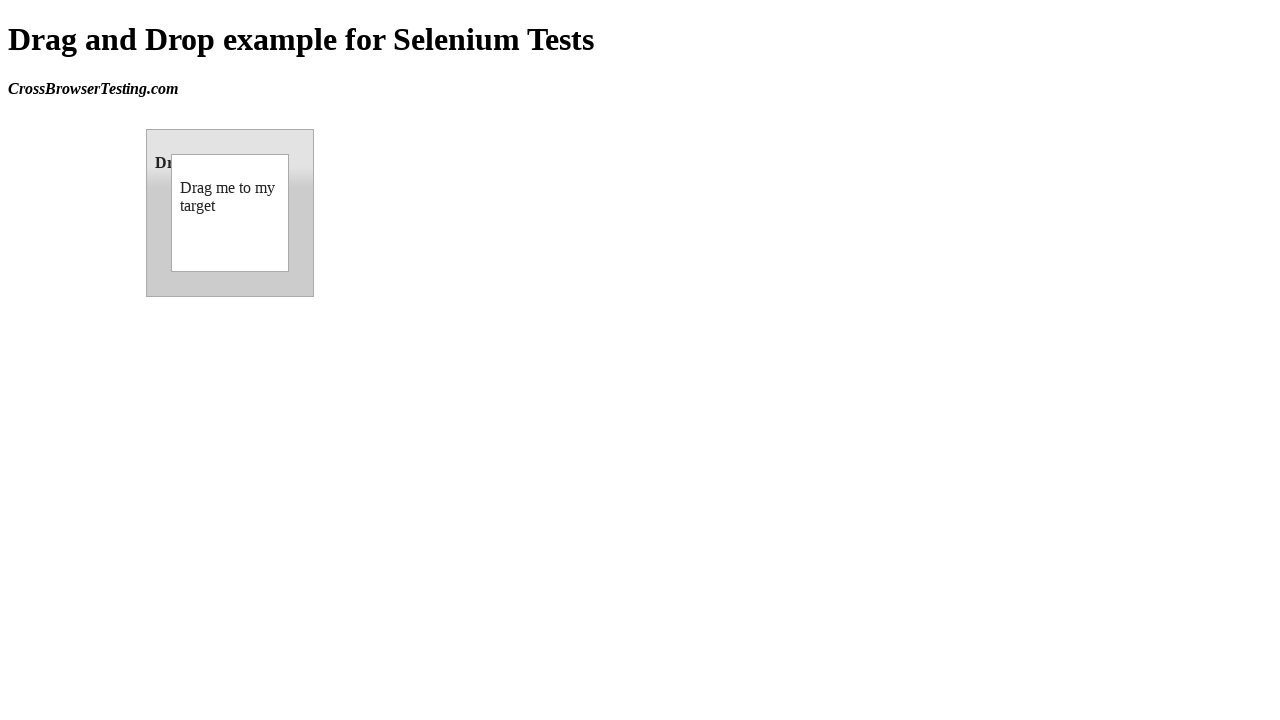

Released mouse button to complete drag-and-drop at (230, 213)
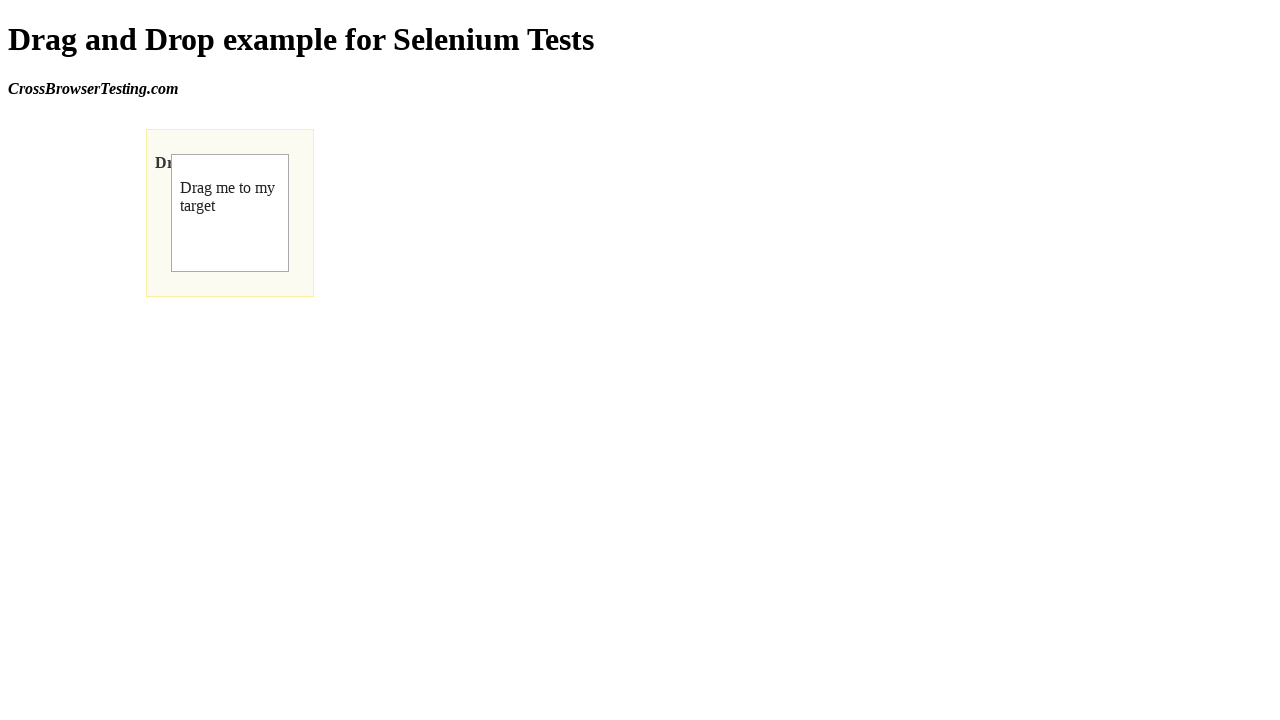

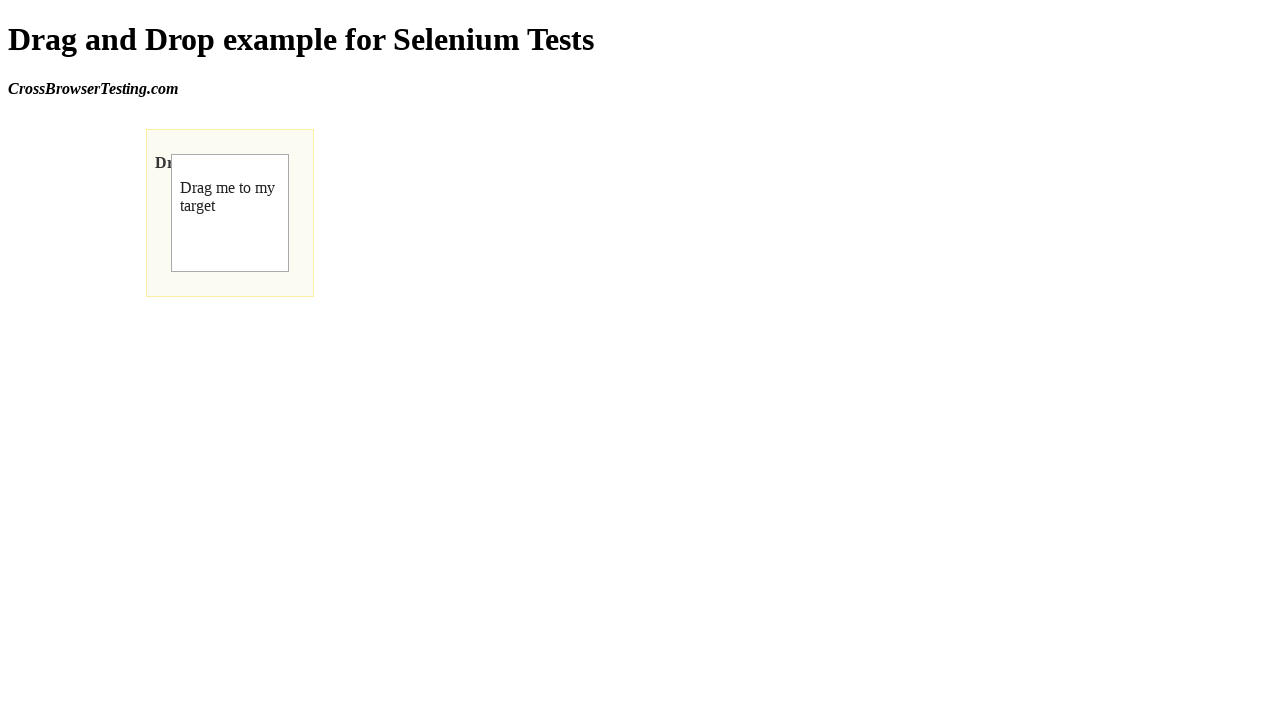